Tests right-click (context click) functionality on the Buttons page

Starting URL: https://demoqa.com

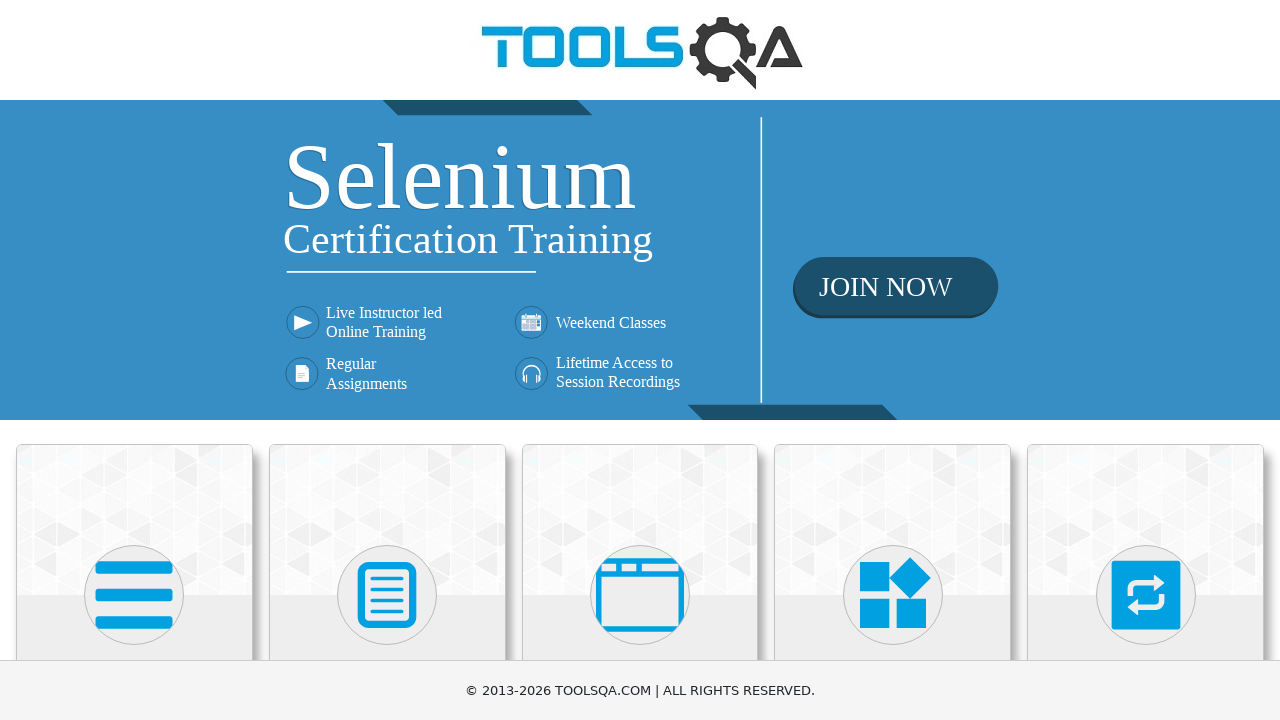

Clicked on Elements card at (134, 520) on .card:has-text('Elements')
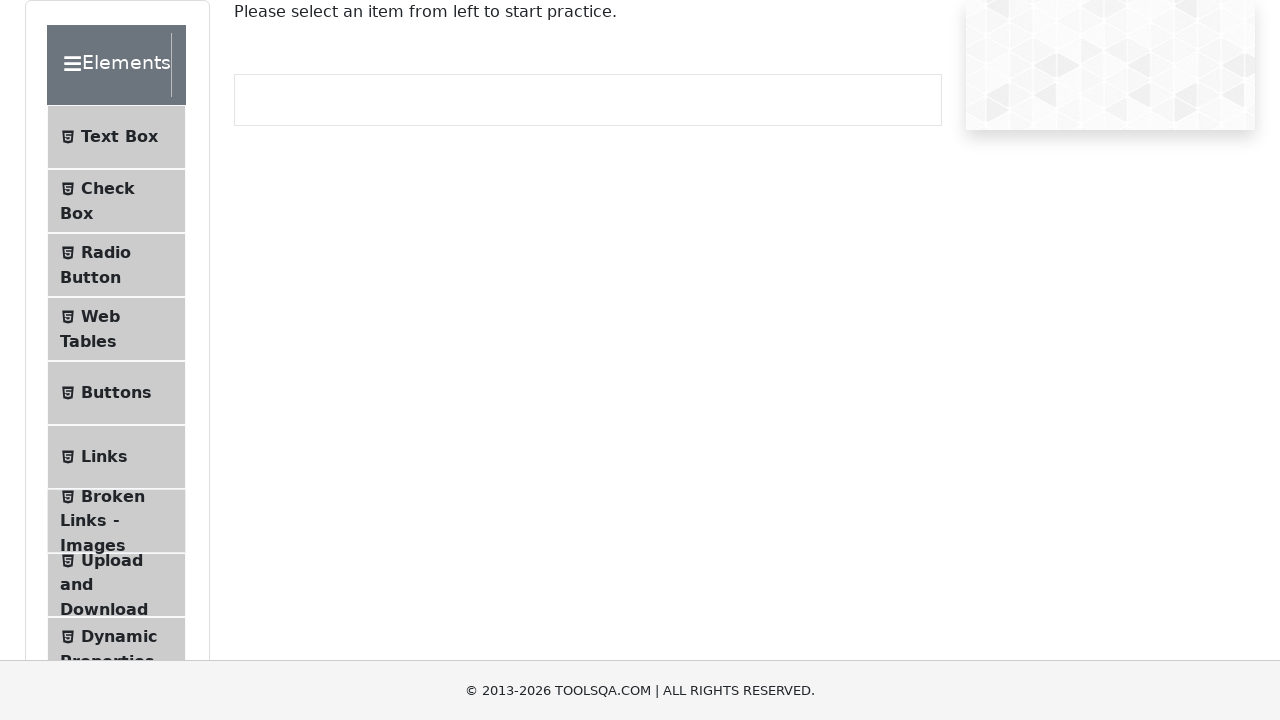

Clicked on Buttons menu item at (116, 393) on text=Buttons
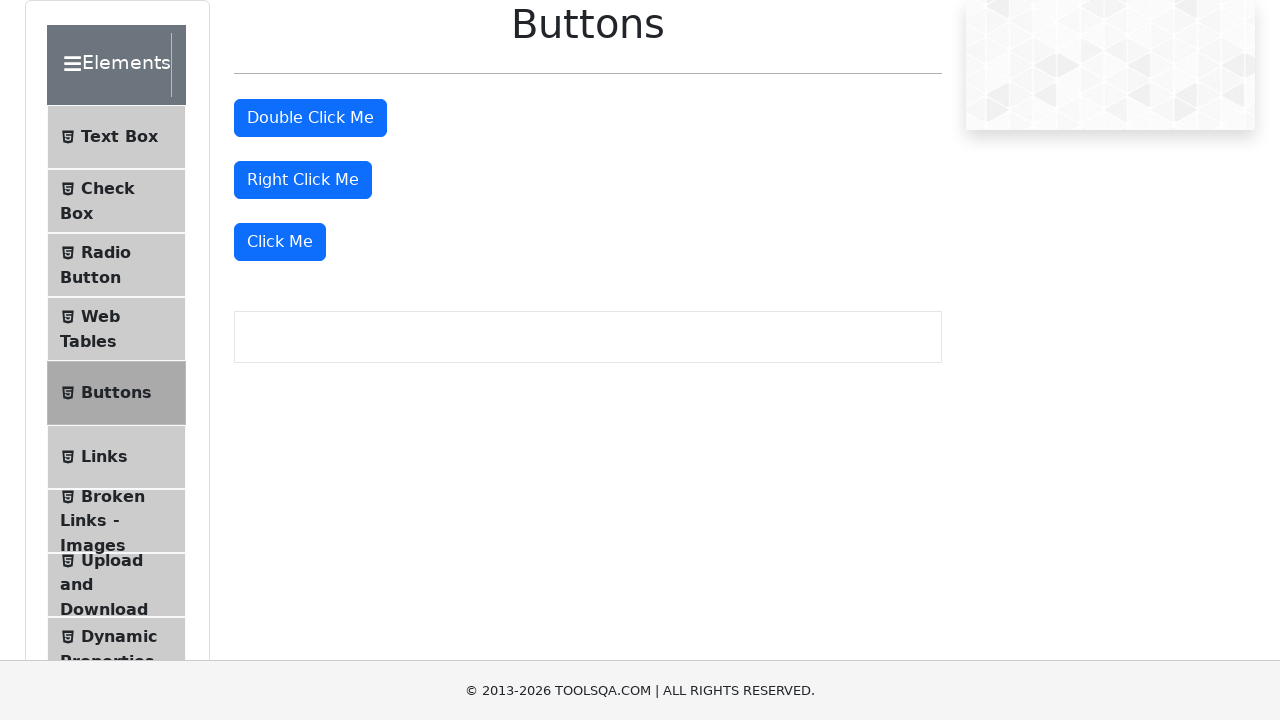

Right-clicked the right click button at (303, 180) on #rightClickBtn
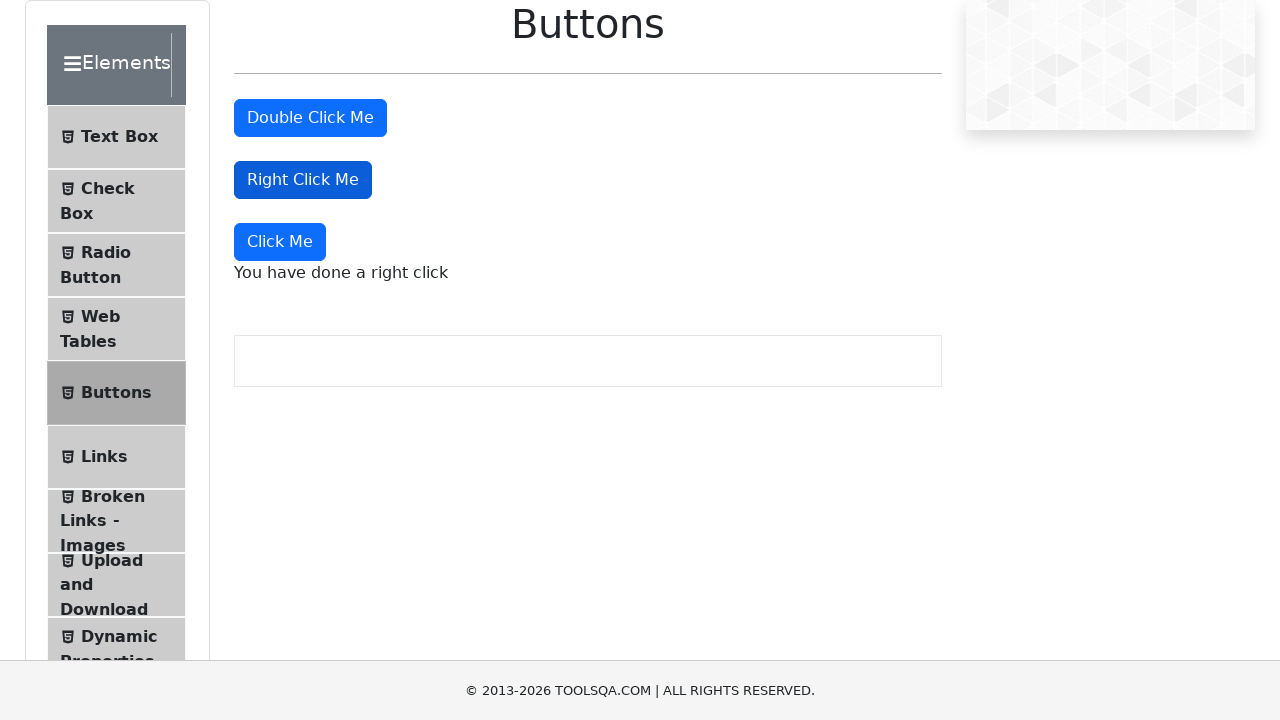

Right-click context menu message appeared
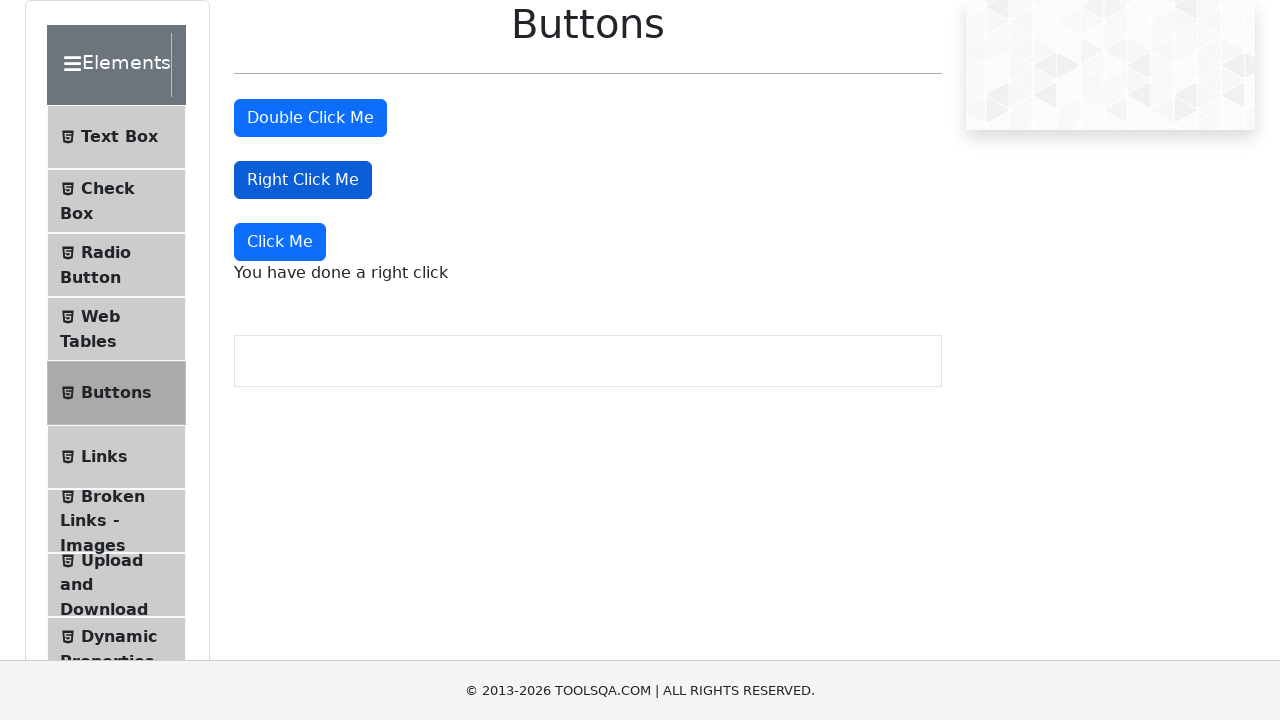

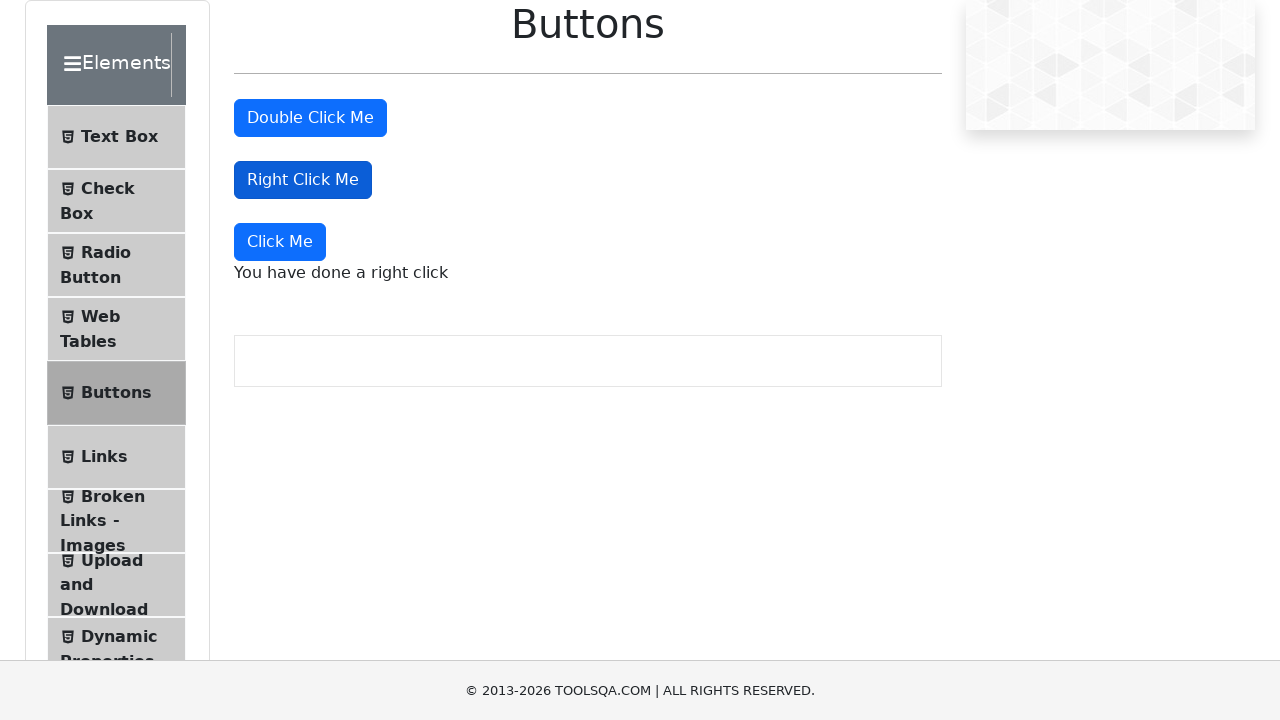